Navigates through an Angular demo app by clicking Browse Products, selecting Selenium product, and adding it to cart

Starting URL: https://rahulshettyacademy.com/angularAppdemo/

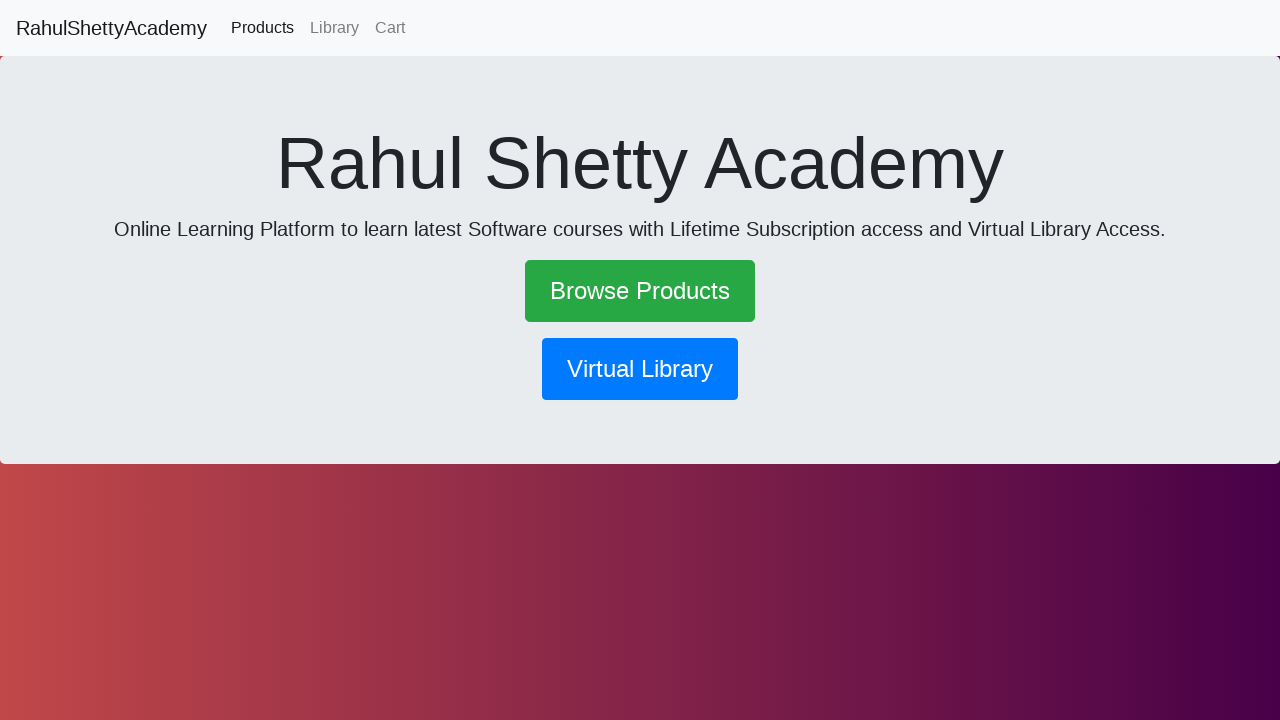

Clicked Browse Products link at (640, 291) on a:has-text('Browse Products')
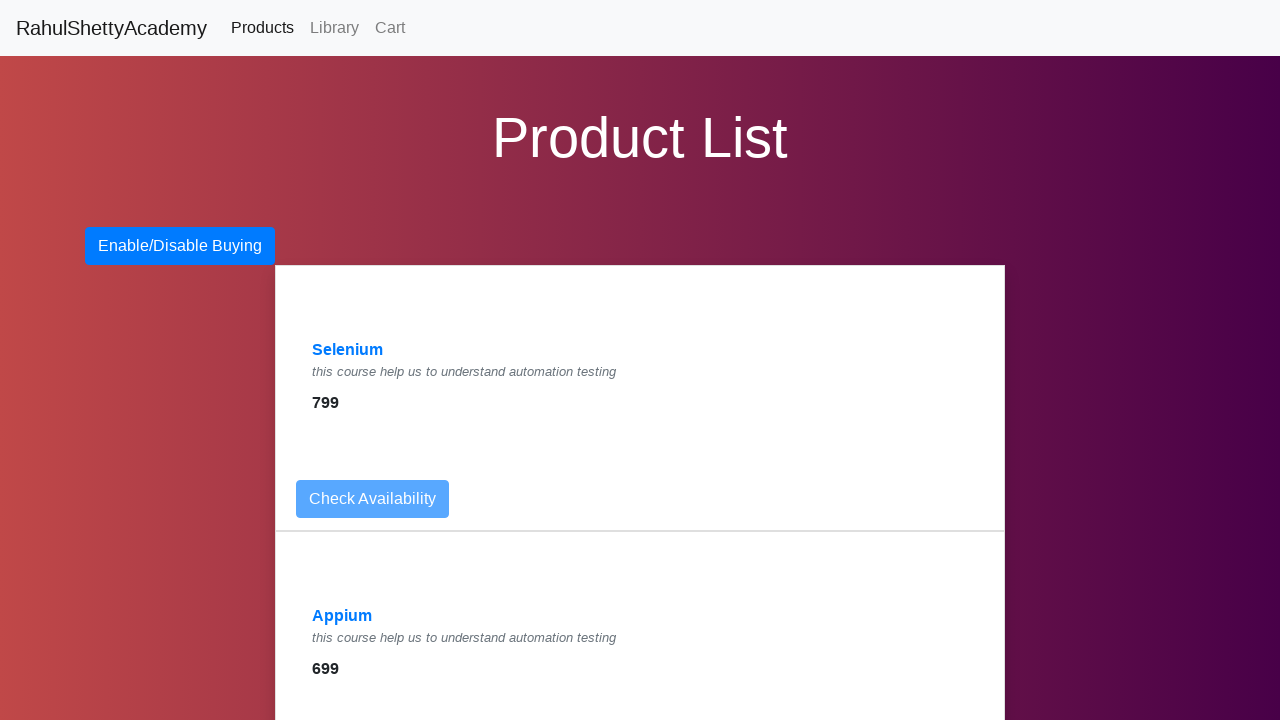

Clicked on Selenium product at (348, 350) on a:has-text('Selenium')
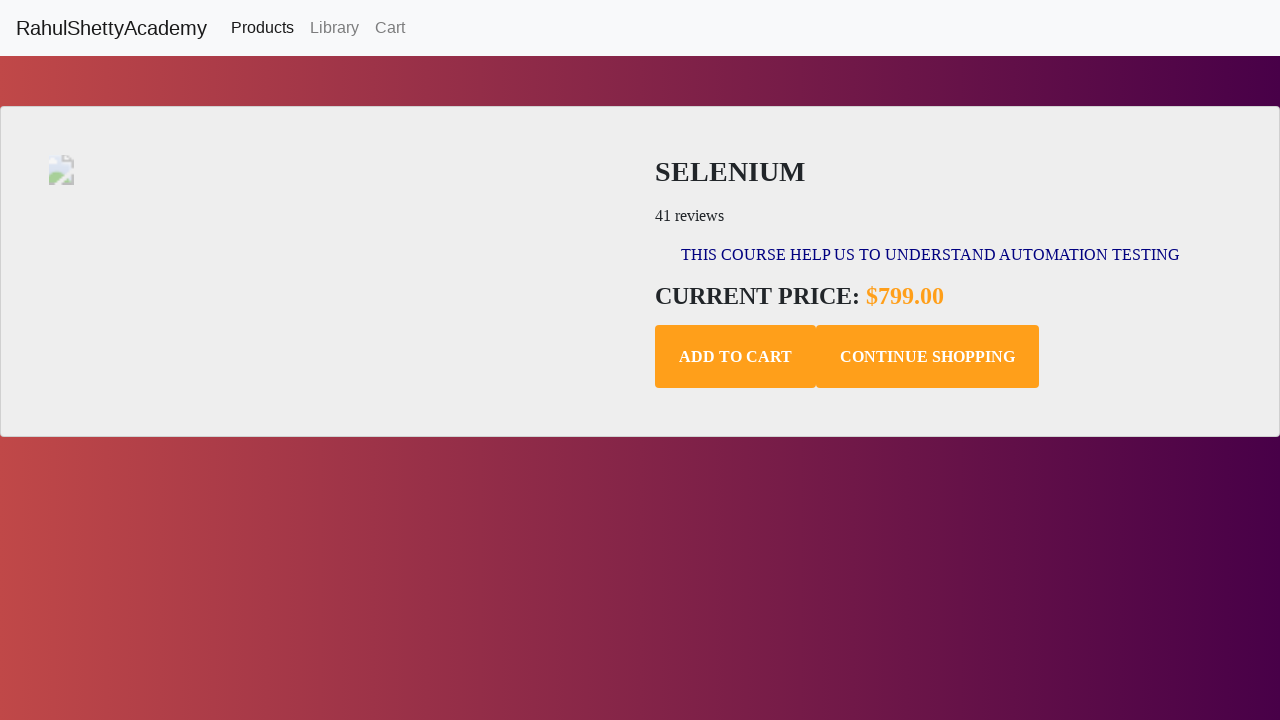

Clicked Add to Cart button at (736, 357) on .add-to-cart
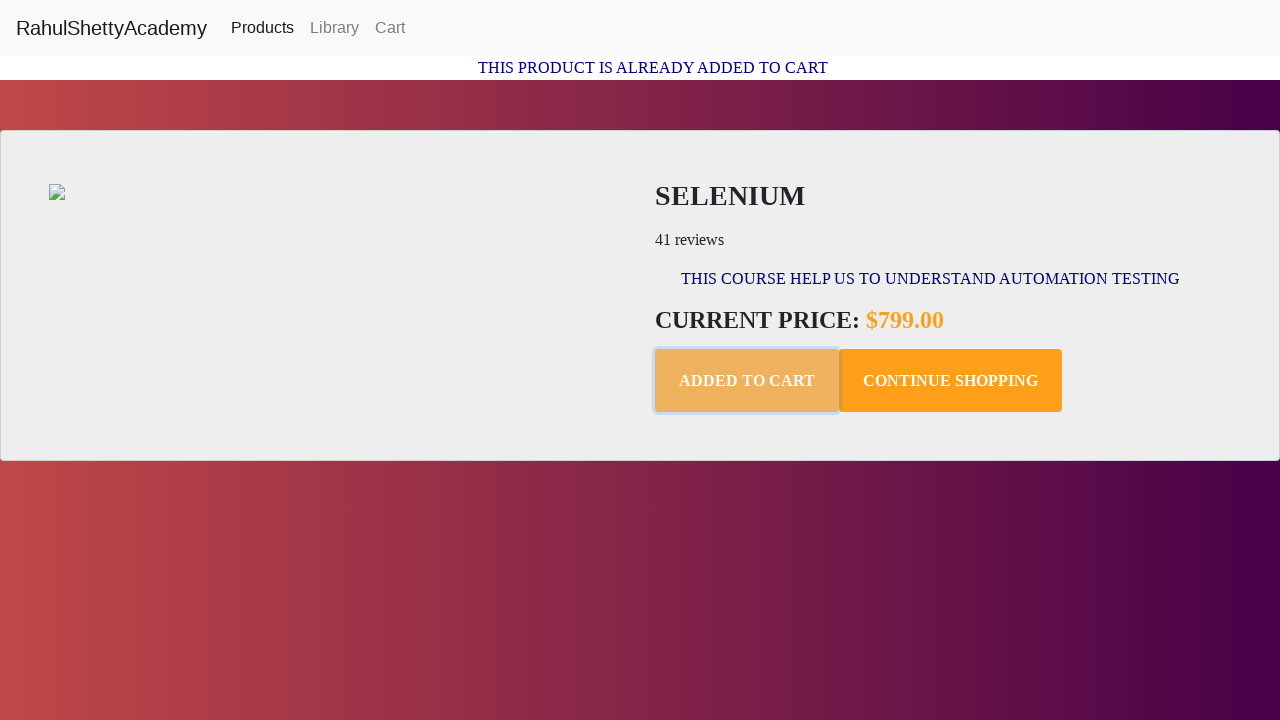

Waited for confirmation message to appear
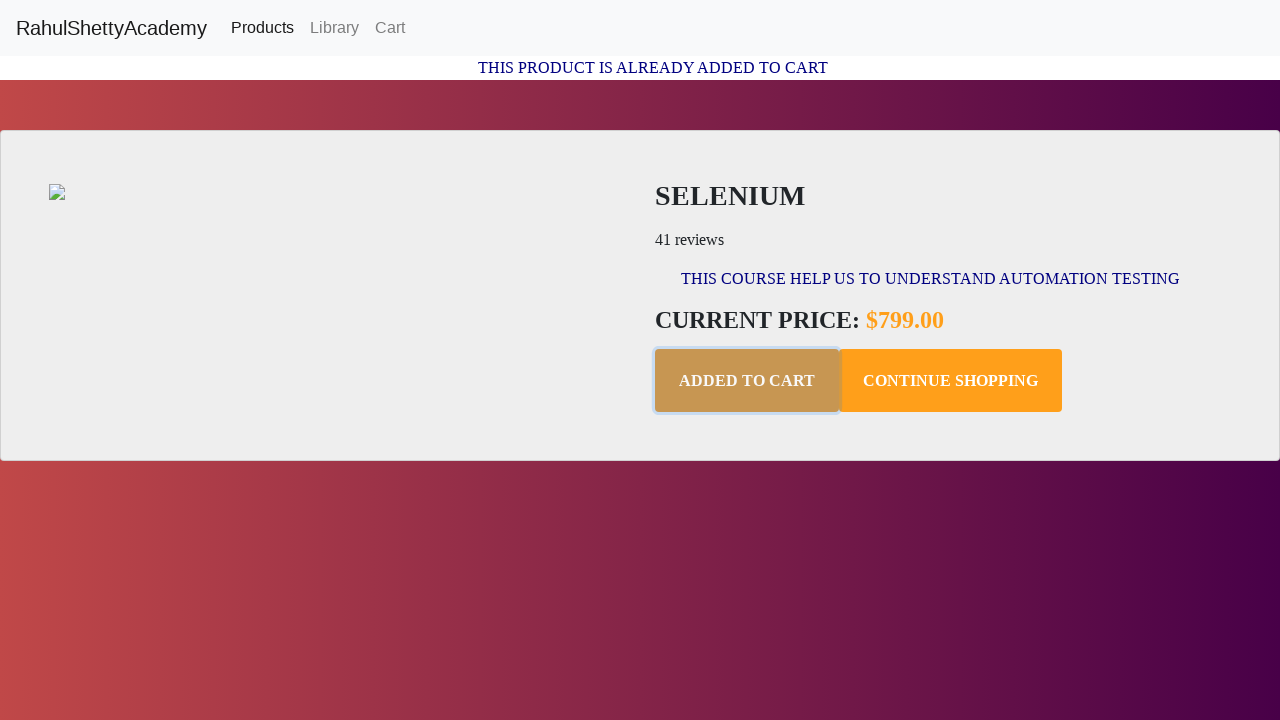

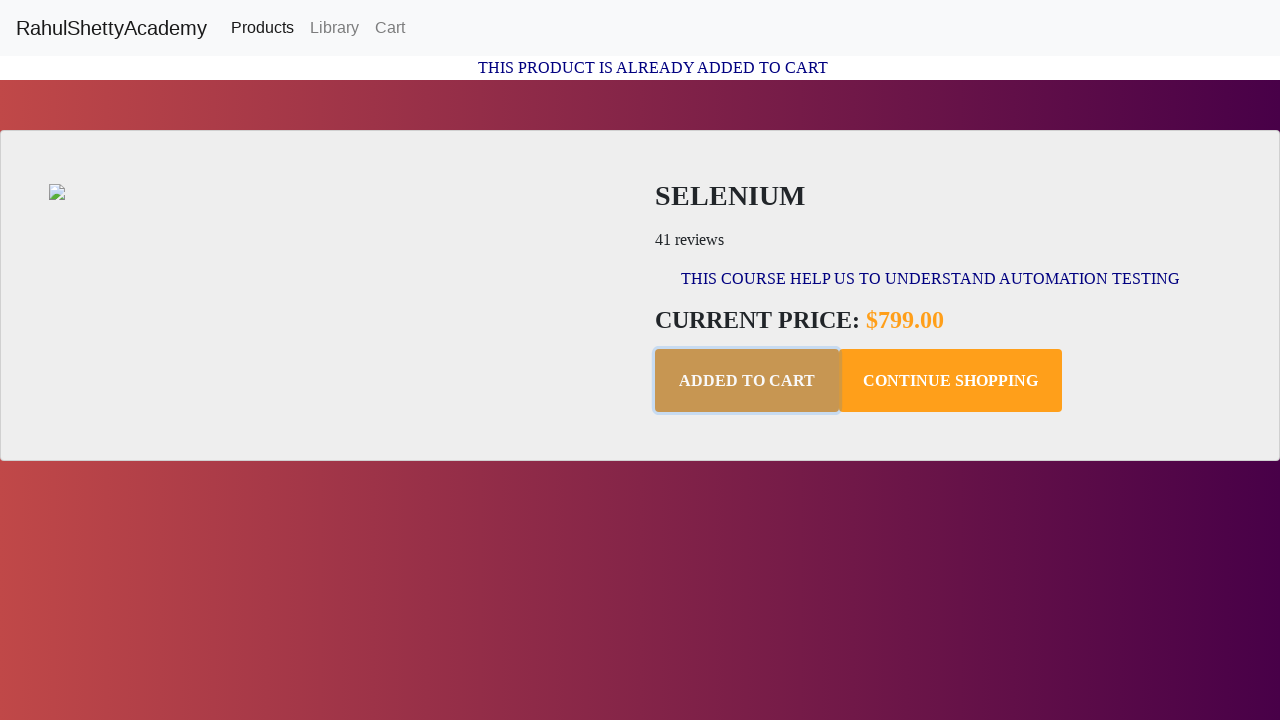